Tests calculator addition functionality by entering 5 and 10, selecting sum operation, and verifying the result is 15

Starting URL: https://calculatorhtml.onrender.com

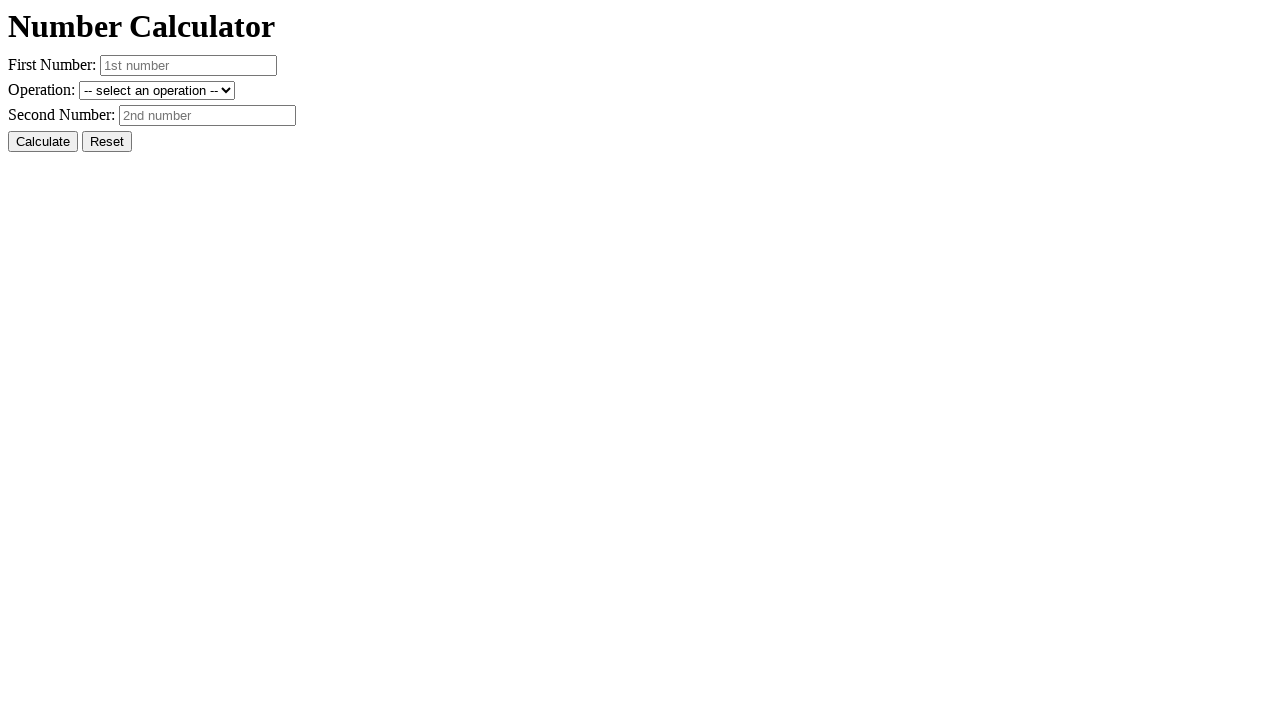

Clicked reset button to clear previous state at (107, 142) on #resetButton
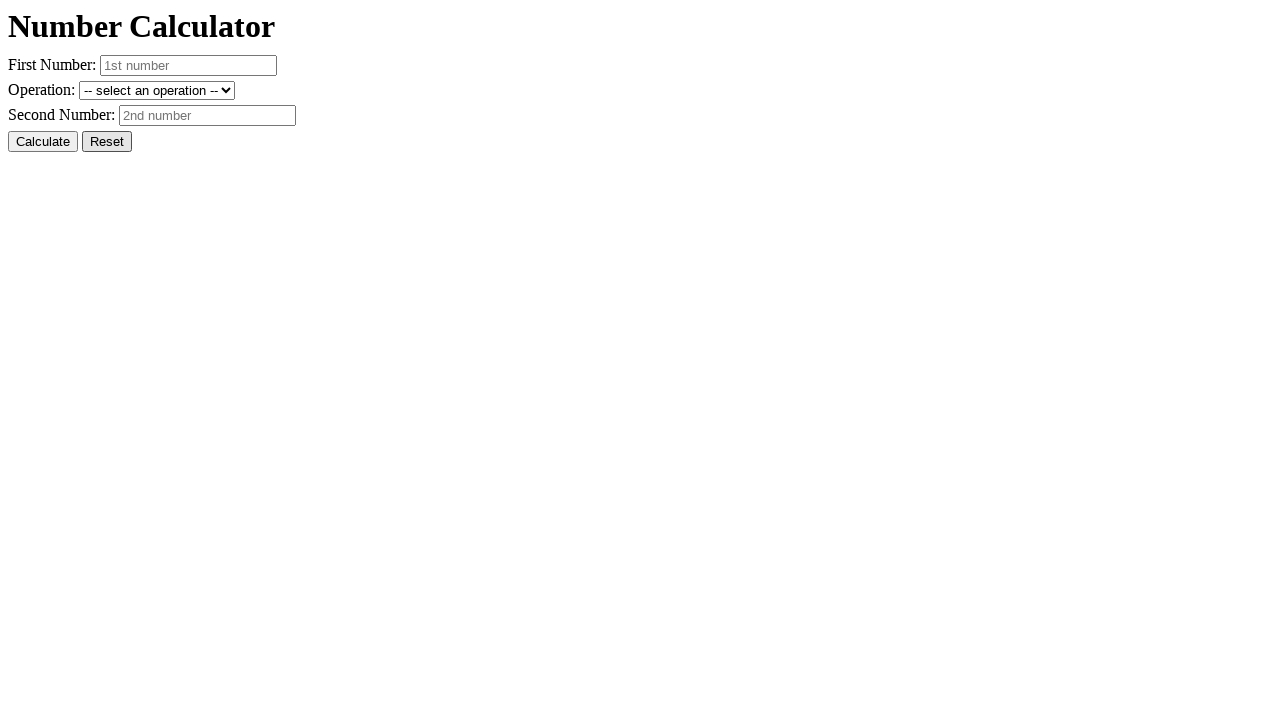

Entered first number: 5 on #number1
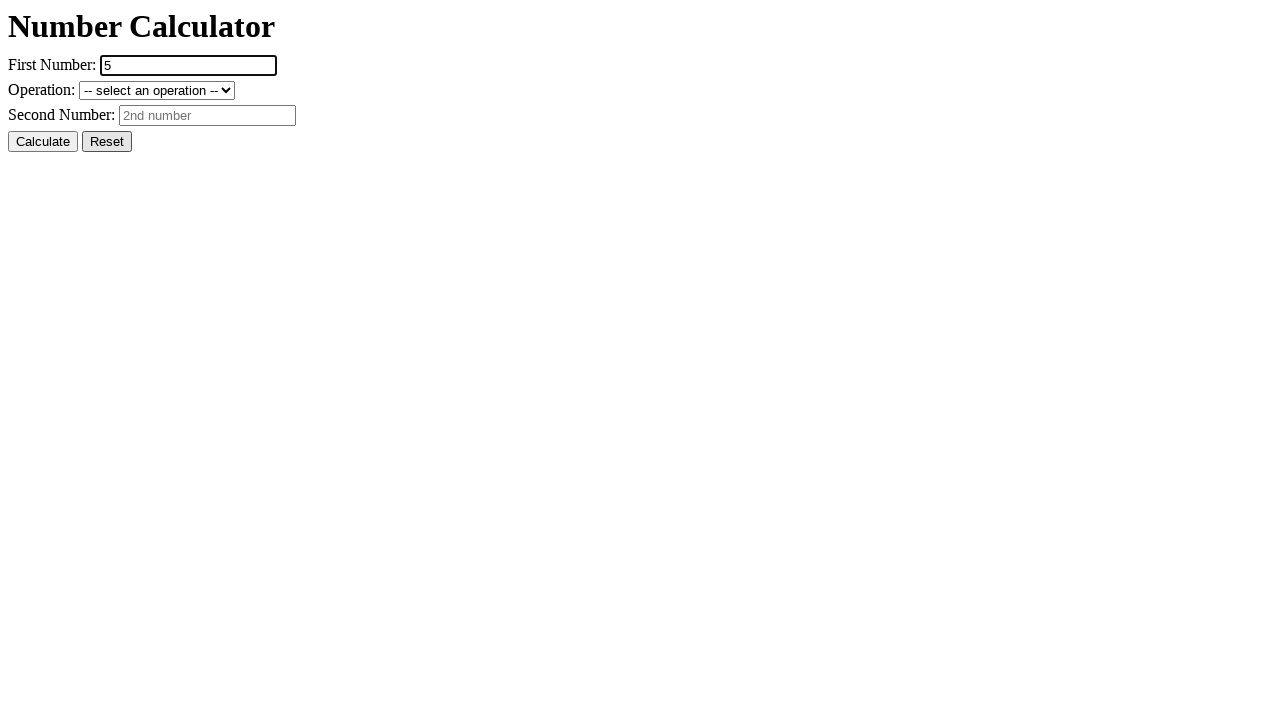

Entered second number: 10 on #number2
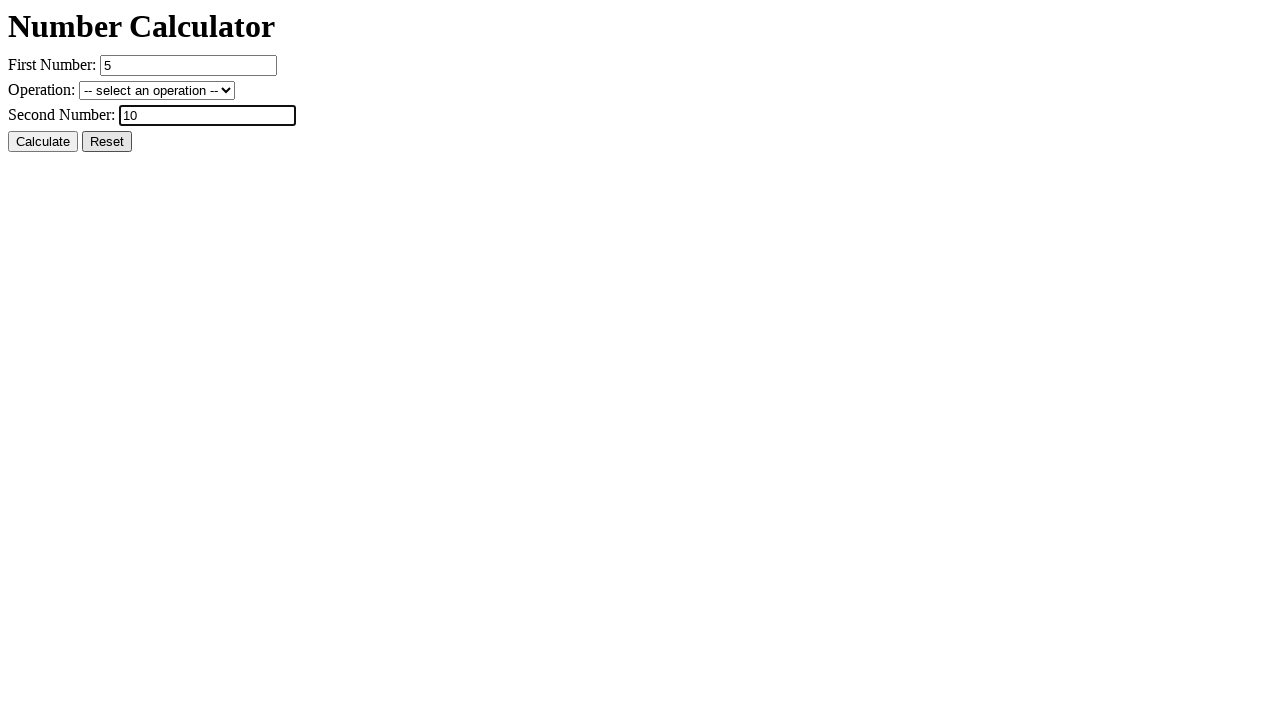

Selected addition (sum) operation on #operation
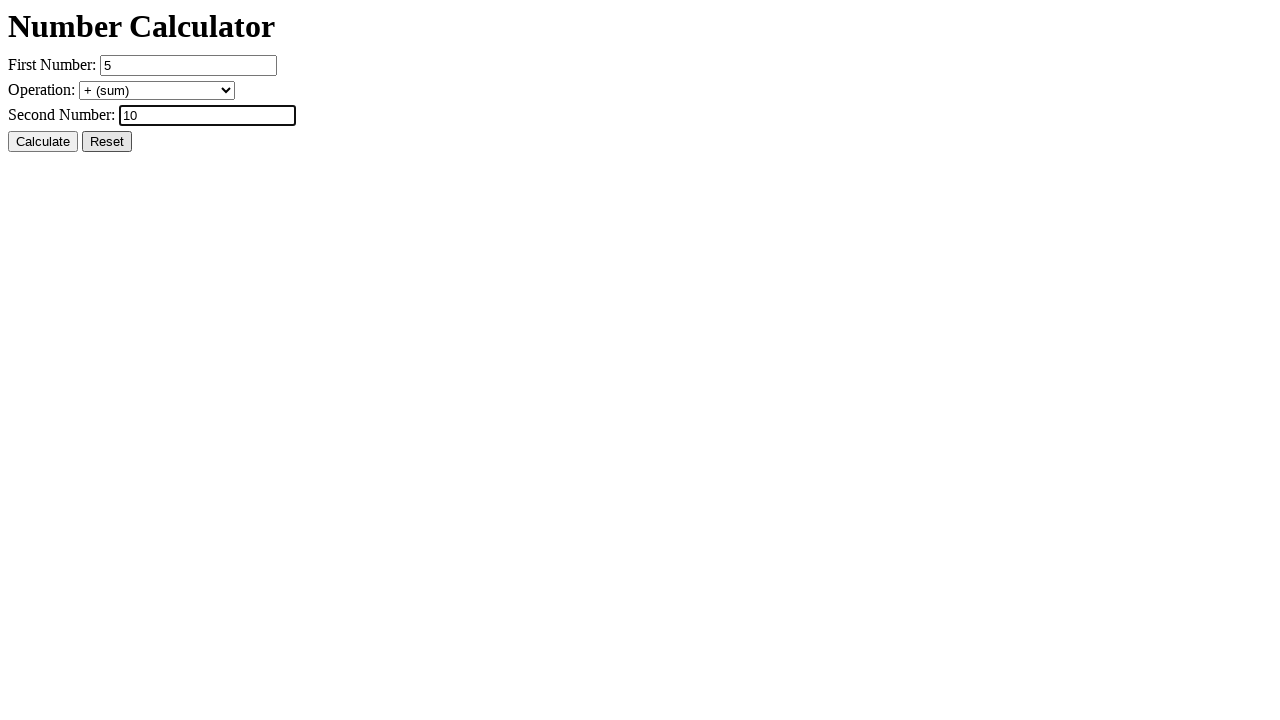

Clicked calculate button to compute result at (43, 142) on #calcButton
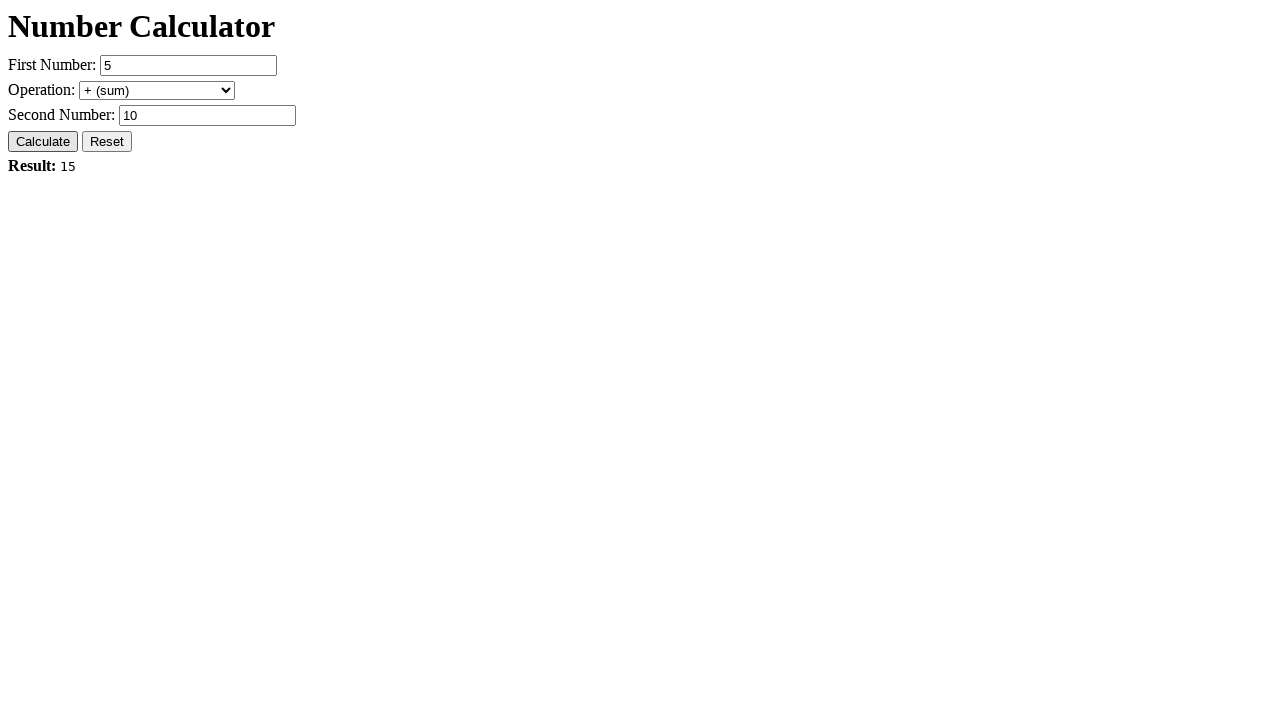

Result element loaded and is visible
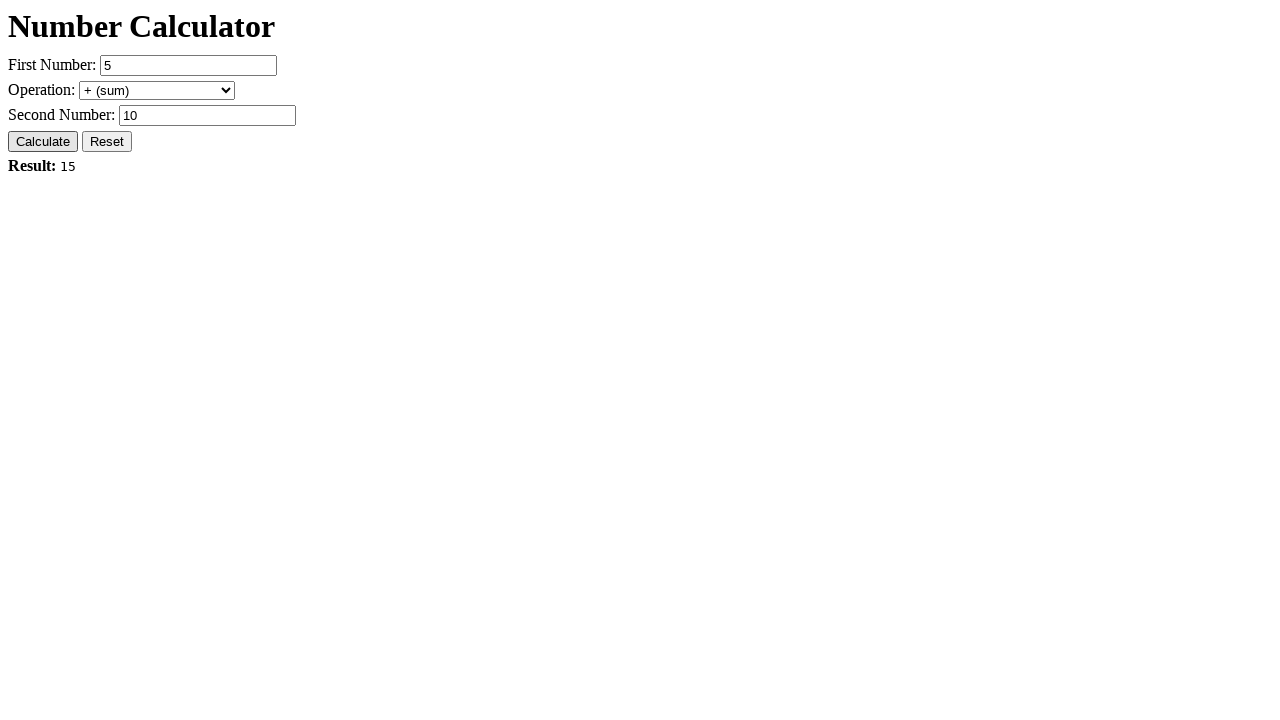

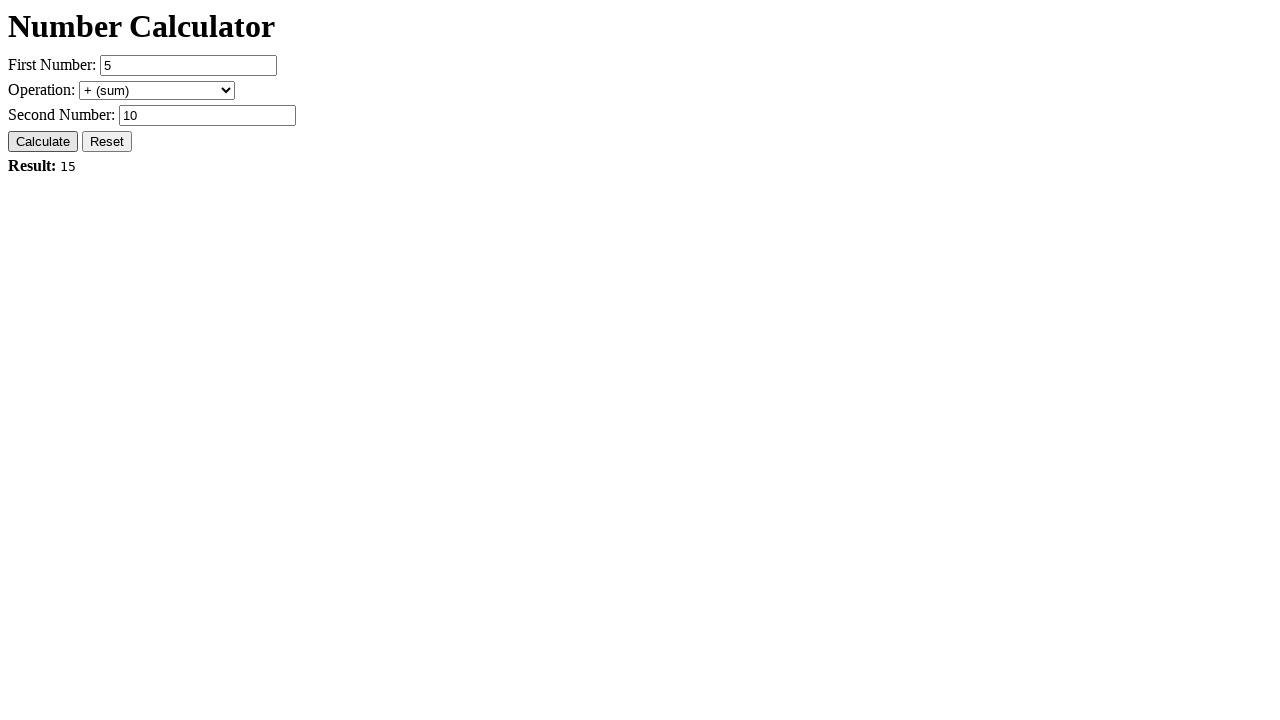